Tests the search filter functionality on an e-commerce practice site by entering "Rice" in the search field and verifying that the filtered results are displayed correctly.

Starting URL: https://rahulshettyacademy.com/seleniumPractise/#/offers

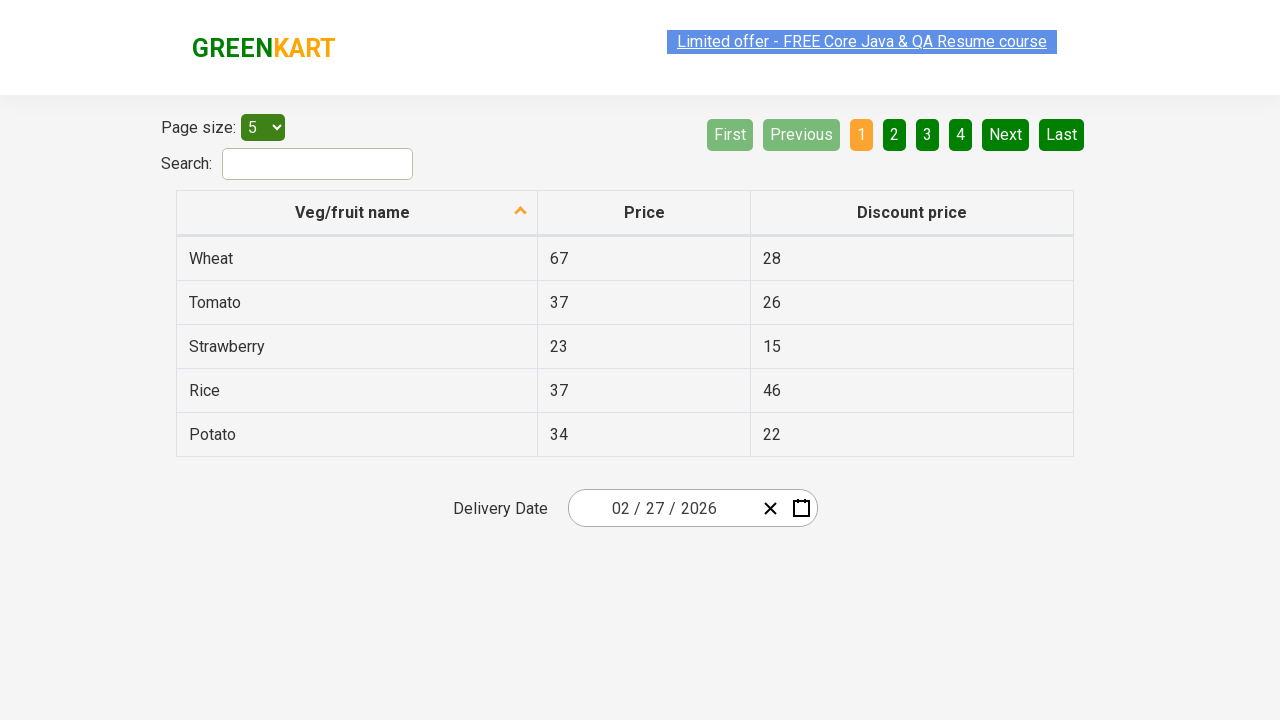

Navigated to the offers page
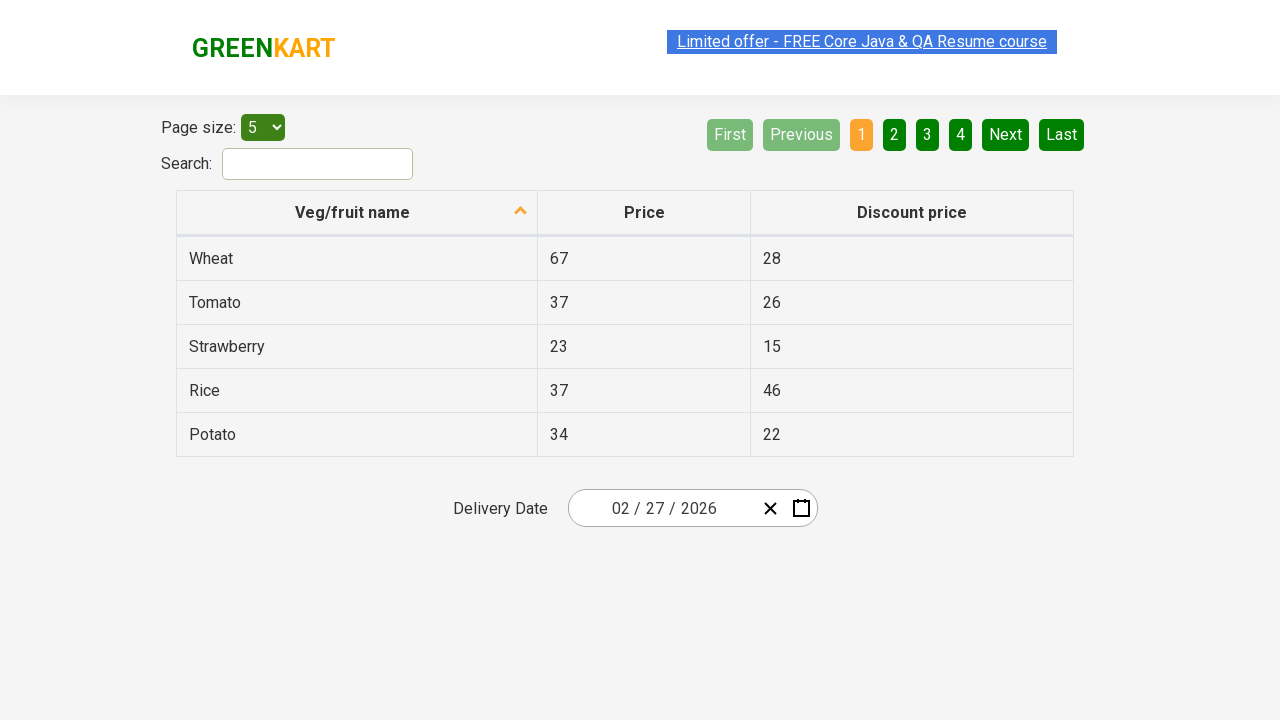

Filled search field with 'Rice' on #search-field
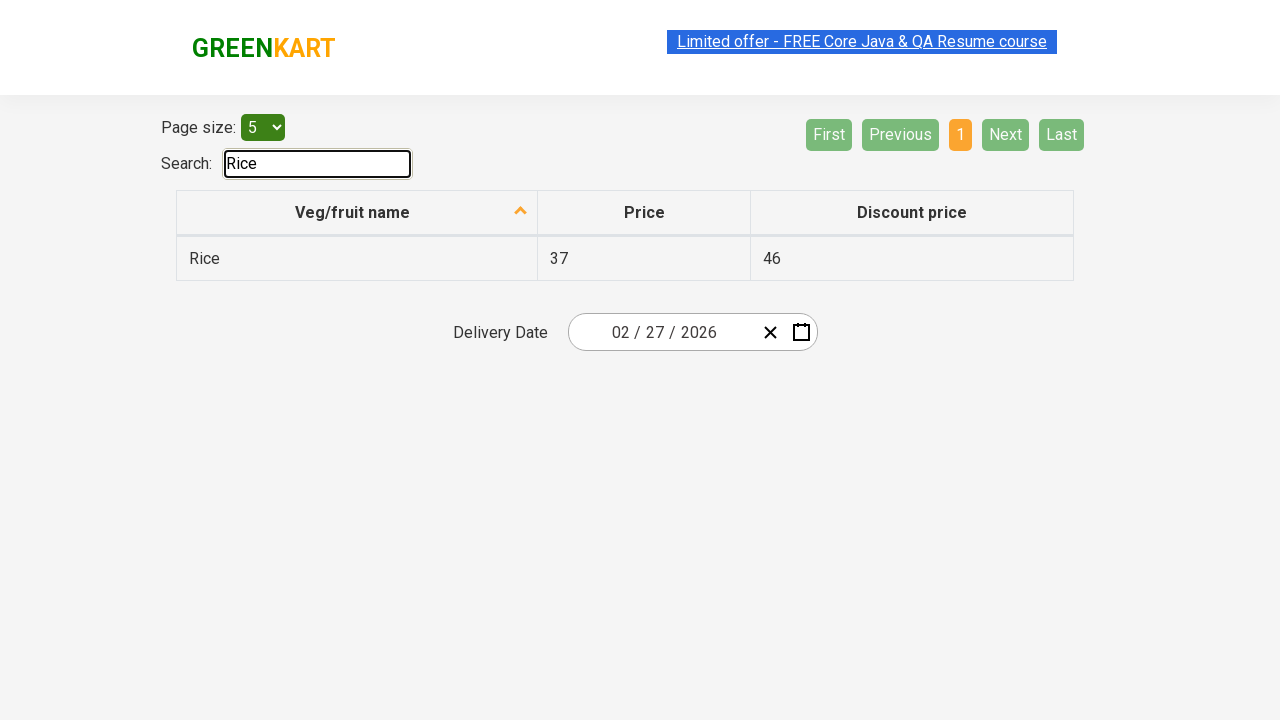

Filtered results table loaded
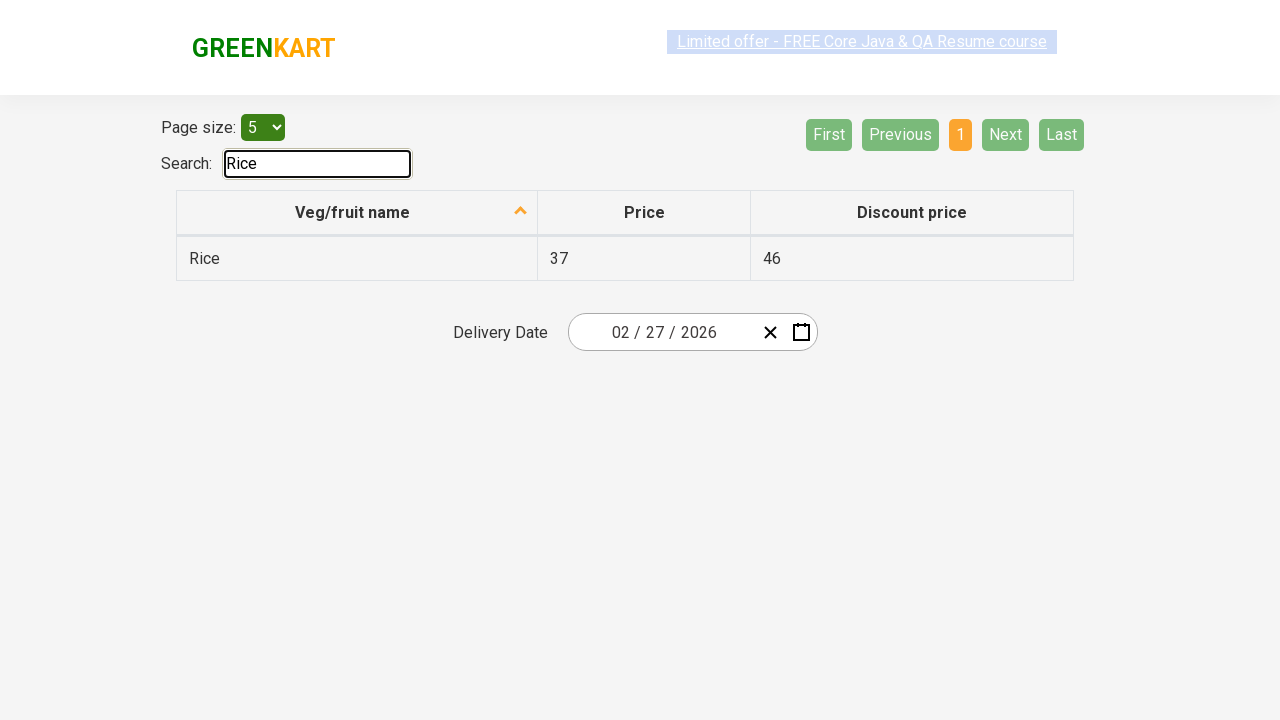

Retrieved 1 filtered result rows
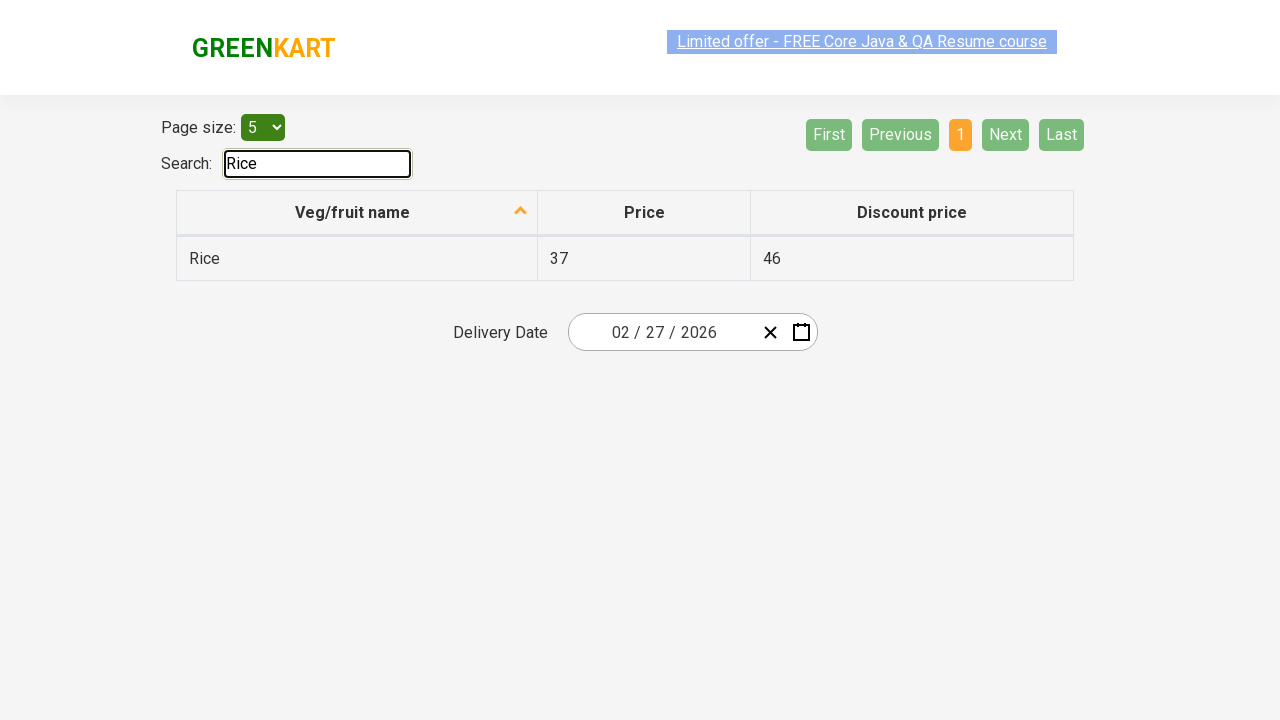

Verified row contains 'Rice': Rice
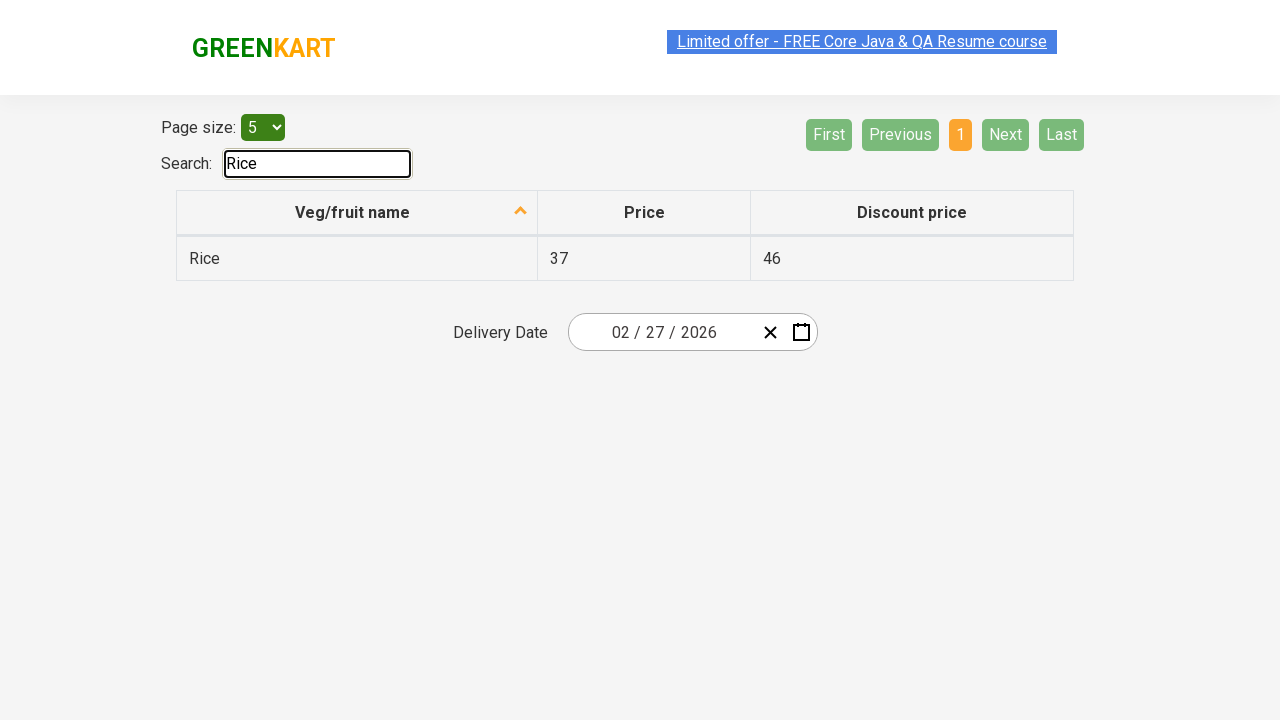

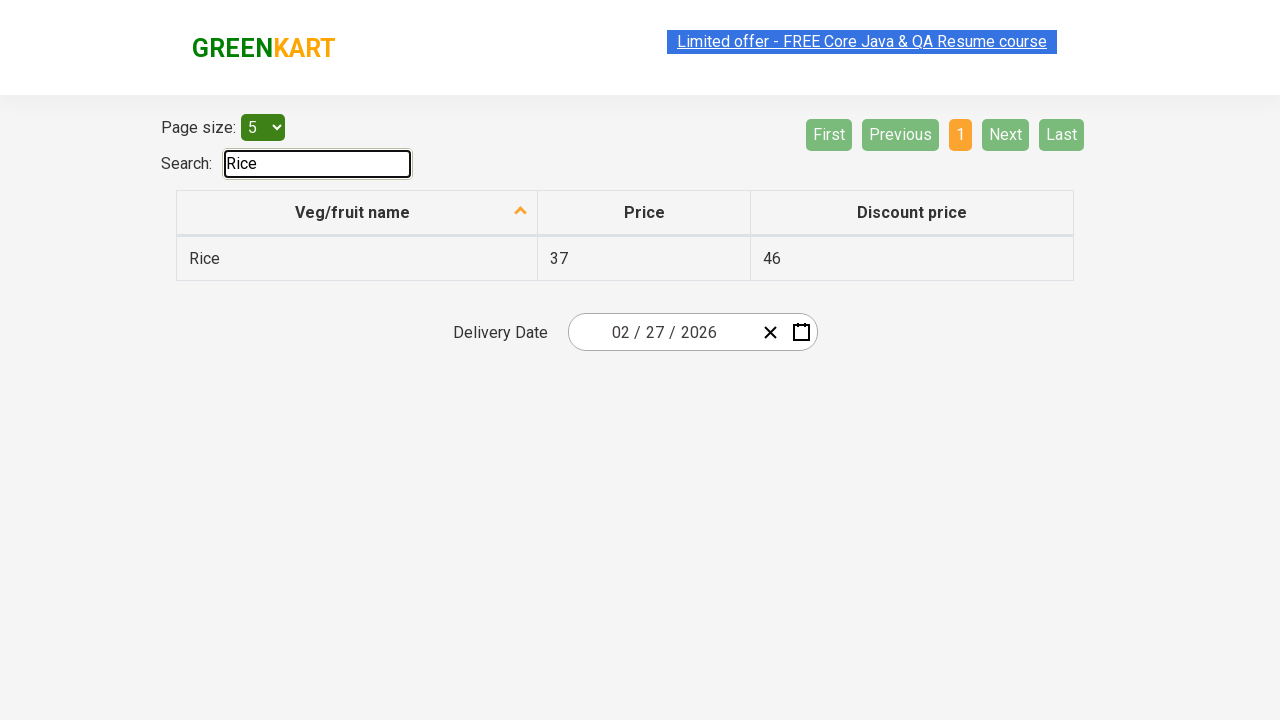